Tests opening multiple social media links in new windows and switching between browser windows

Starting URL: https://opensource-demo.orangehrmlive.com/

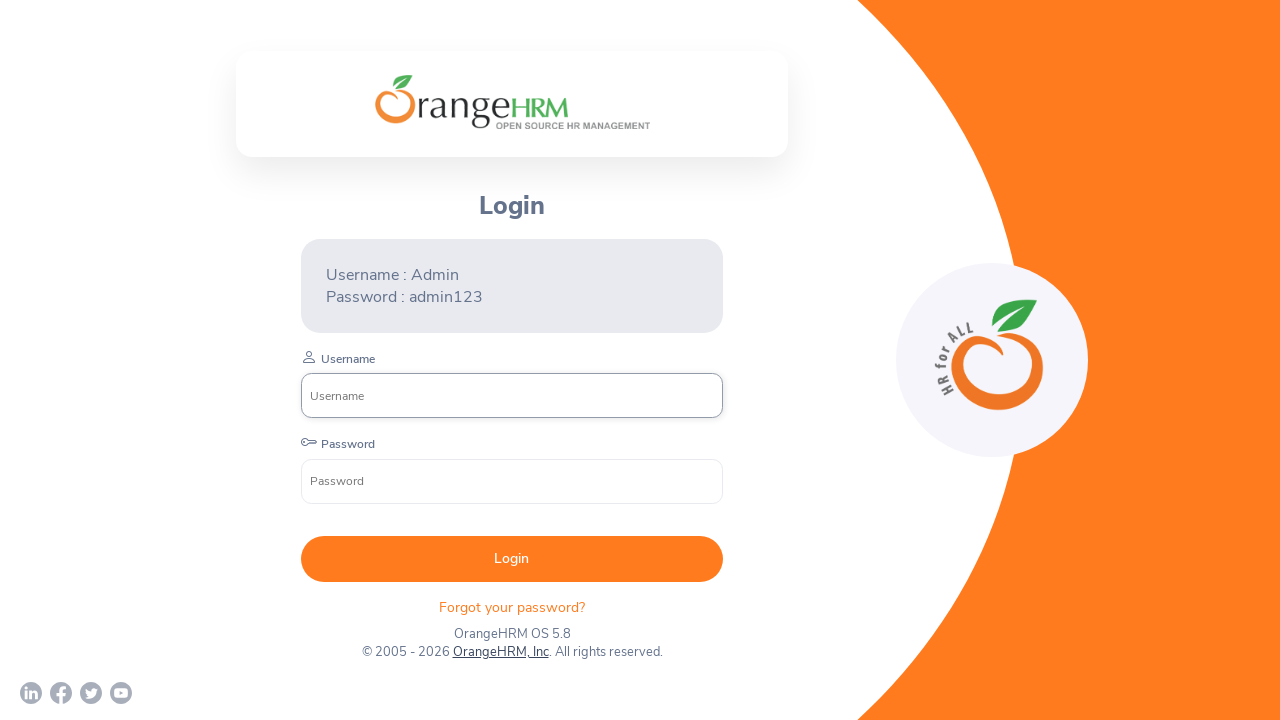

Clicked LinkedIn social media link and opened in new window at (31, 693) on xpath=//a[contains(@href,'linkedin')]
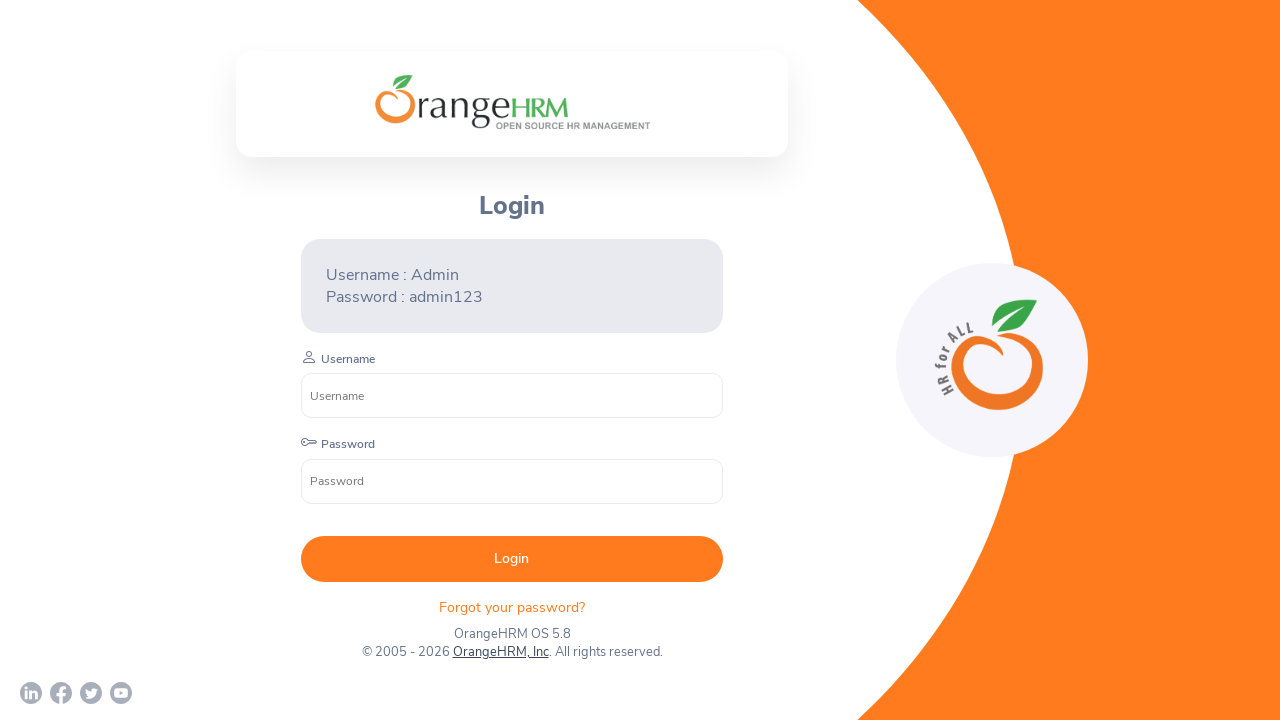

Clicked Facebook social media link and opened in new window at (61, 693) on xpath=//a[contains(@href,'facebook')]
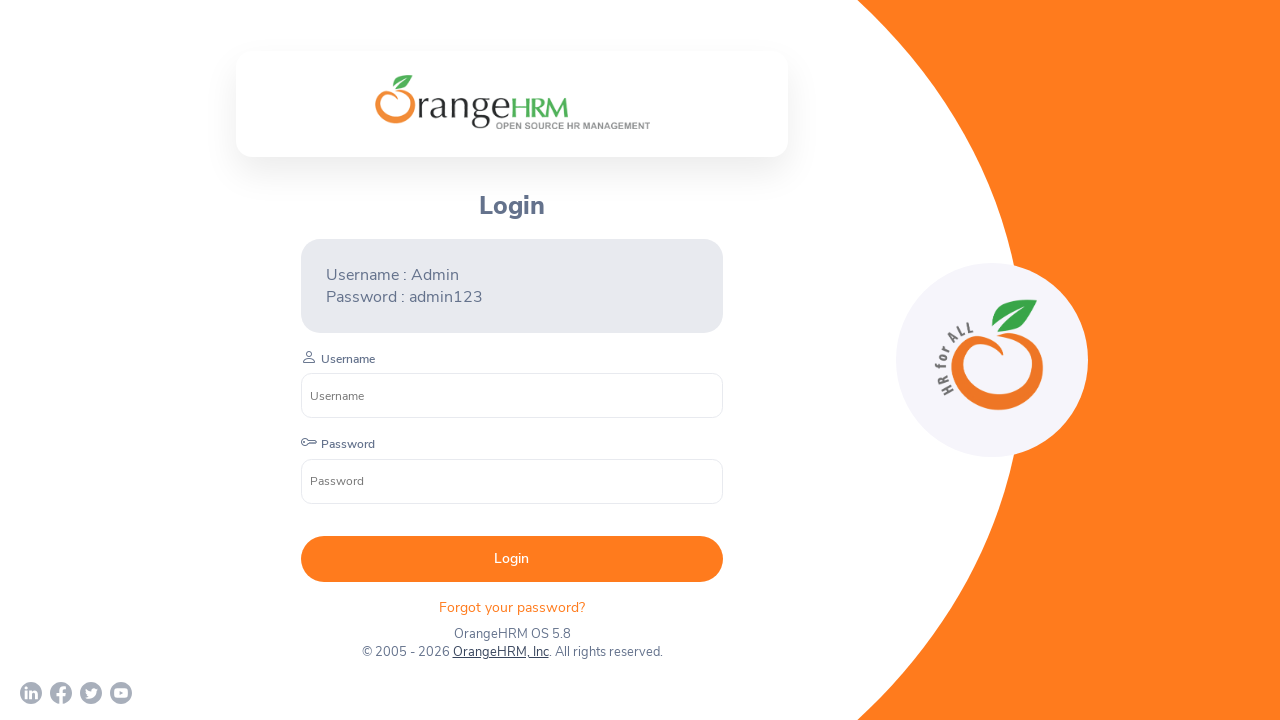

Clicked Twitter social media link and opened in new window at (91, 693) on xpath=//a[contains(@href,'twitter')]
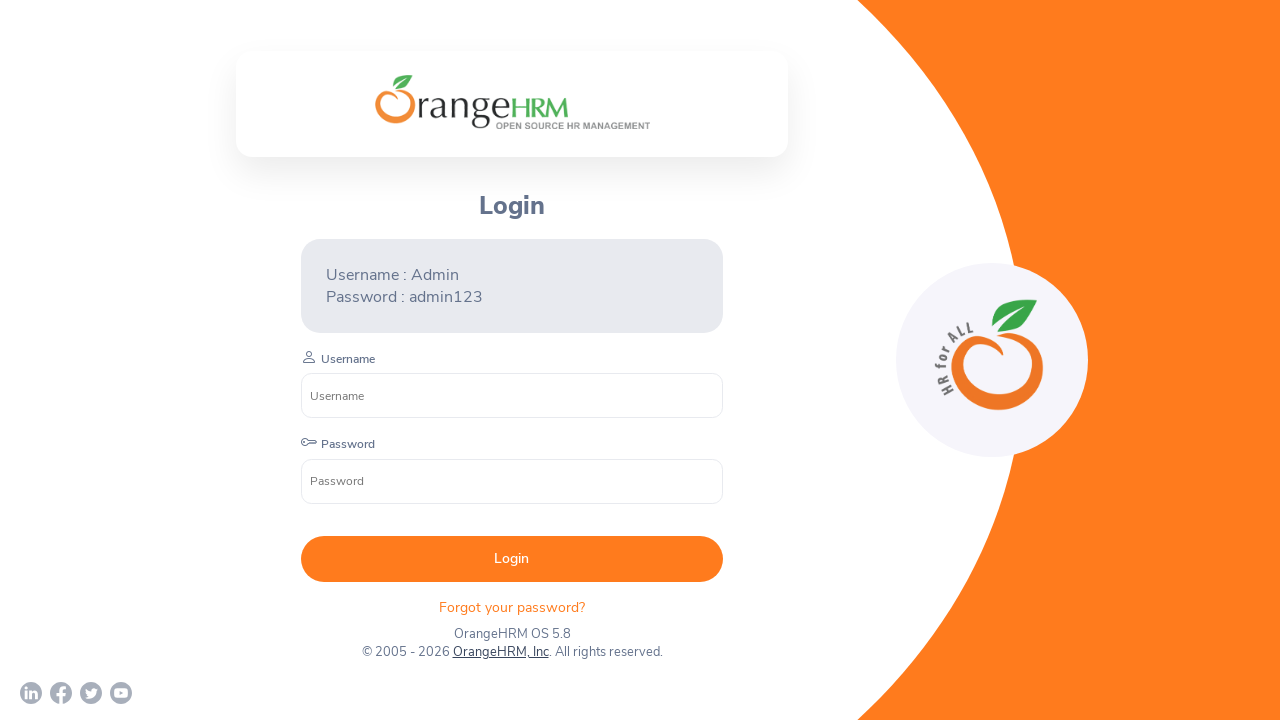

Clicked YouTube social media link and opened in new window at (121, 693) on xpath=//a[contains(@href,'youtube')]
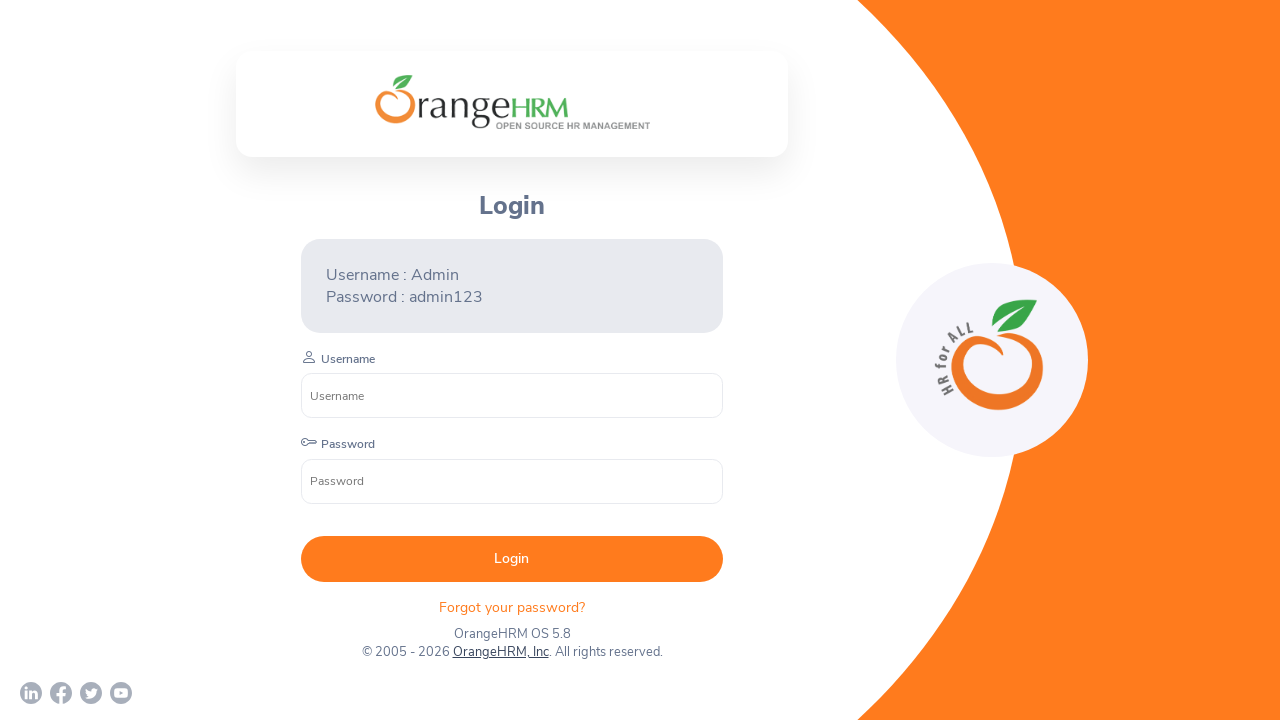

Retrieved all open pages in browser context
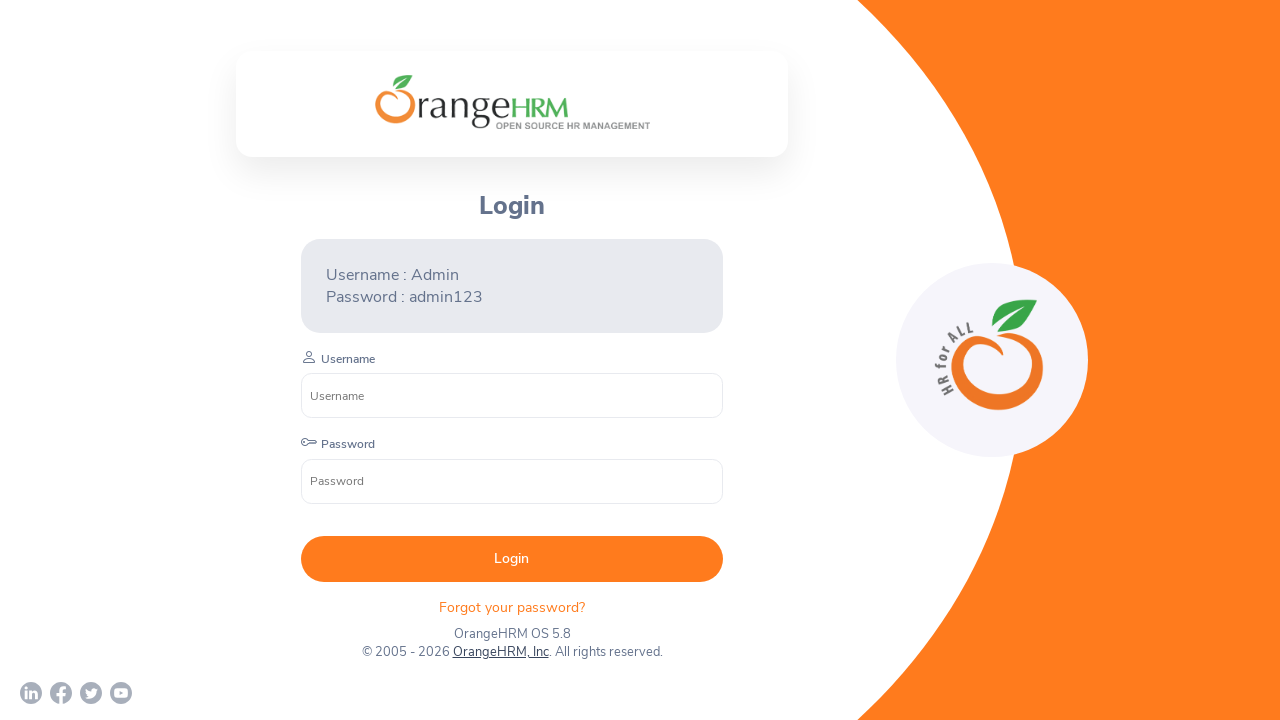

Switched to first child window with URL: chrome-error://chromewebdata/
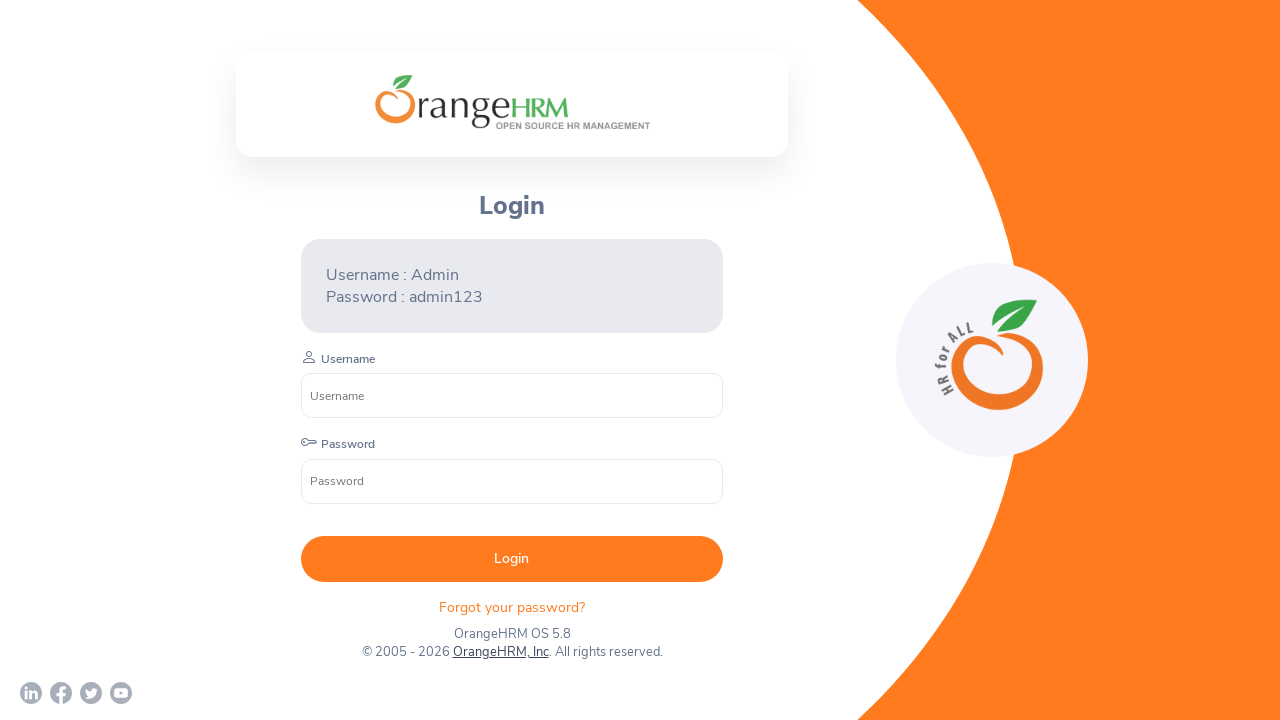

Closed first child window (LinkedIn)
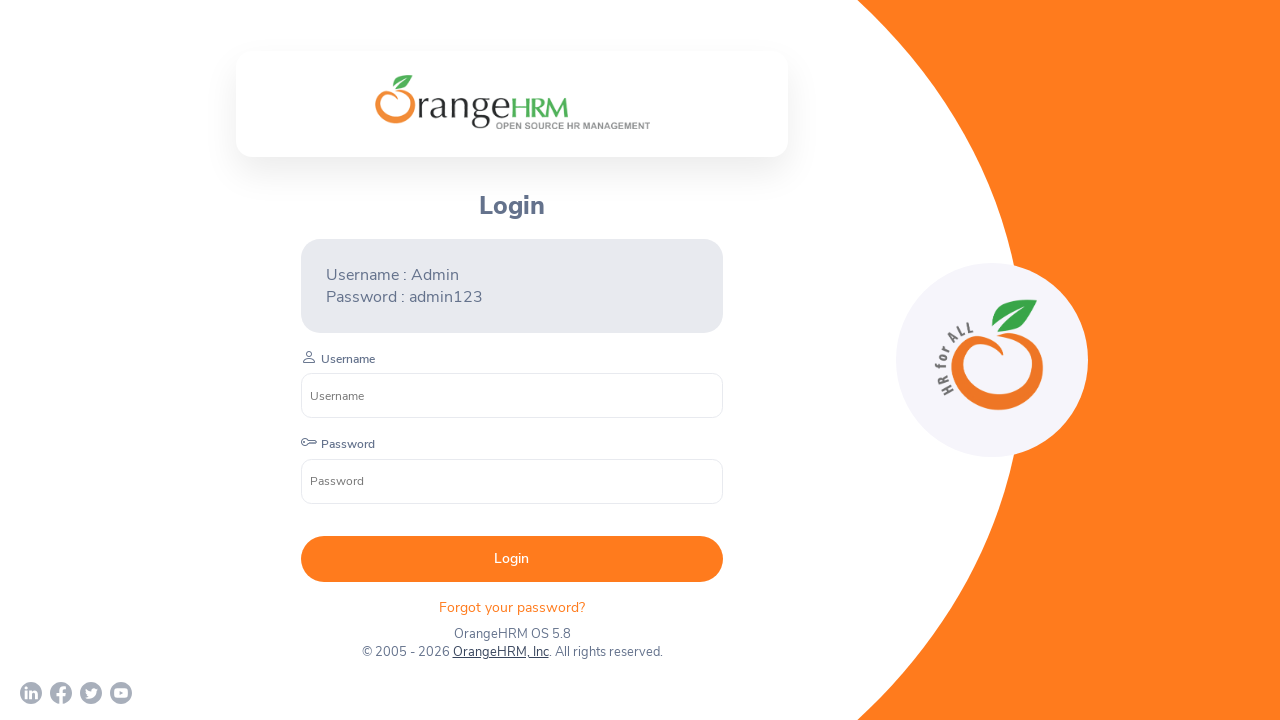

Switched back to main page with URL: https://opensource-demo.orangehrmlive.com/web/index.php/auth/login
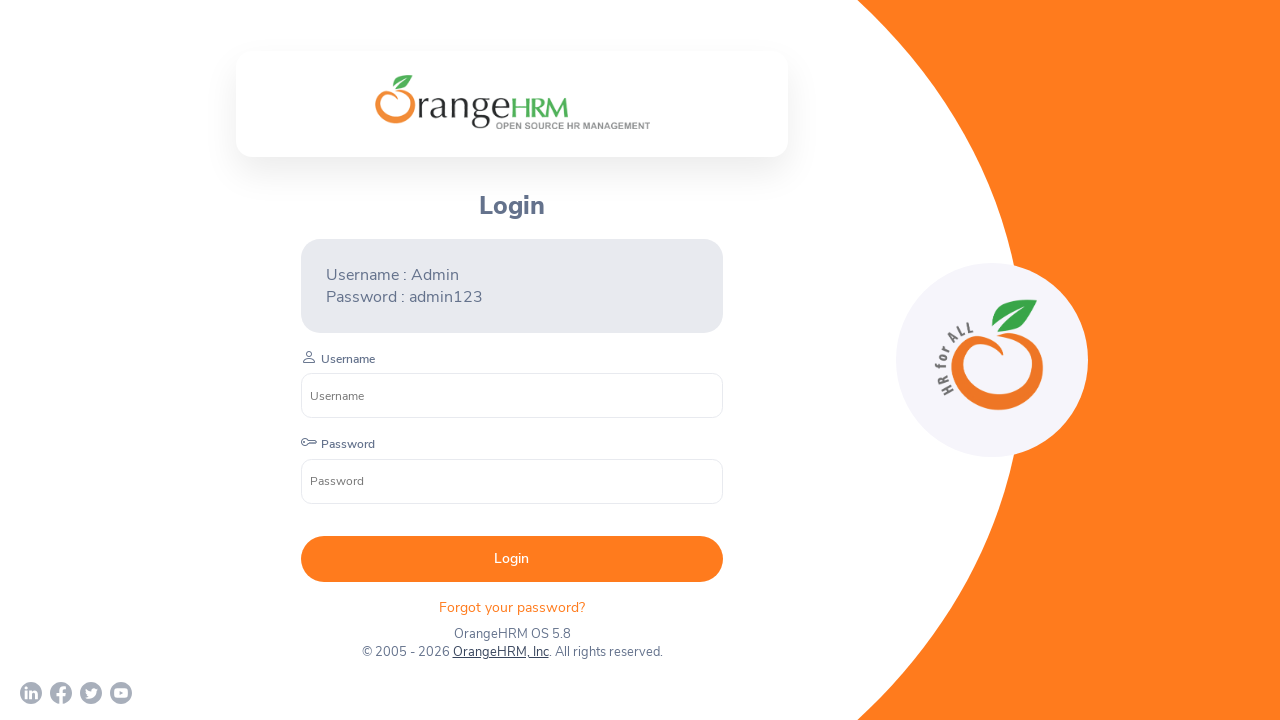

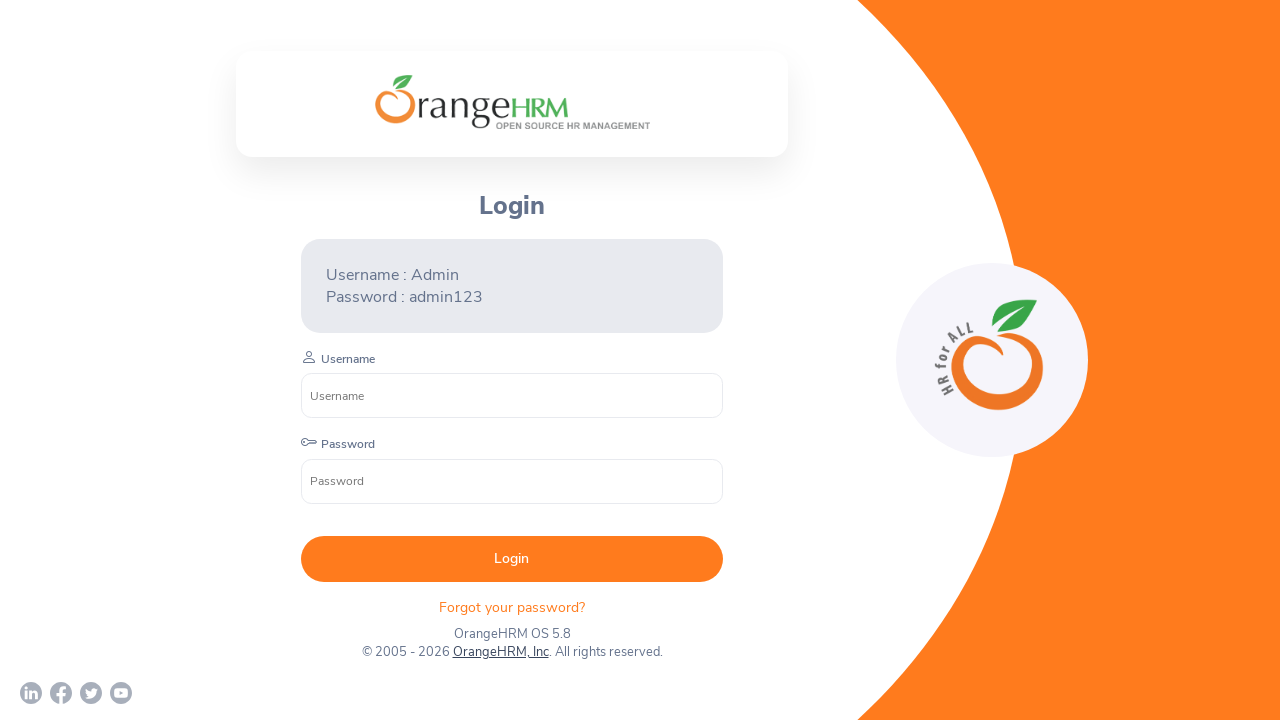